Navigates to YouTube and verifies that the page title contains the word "video"

Starting URL: http://www.youtube.com

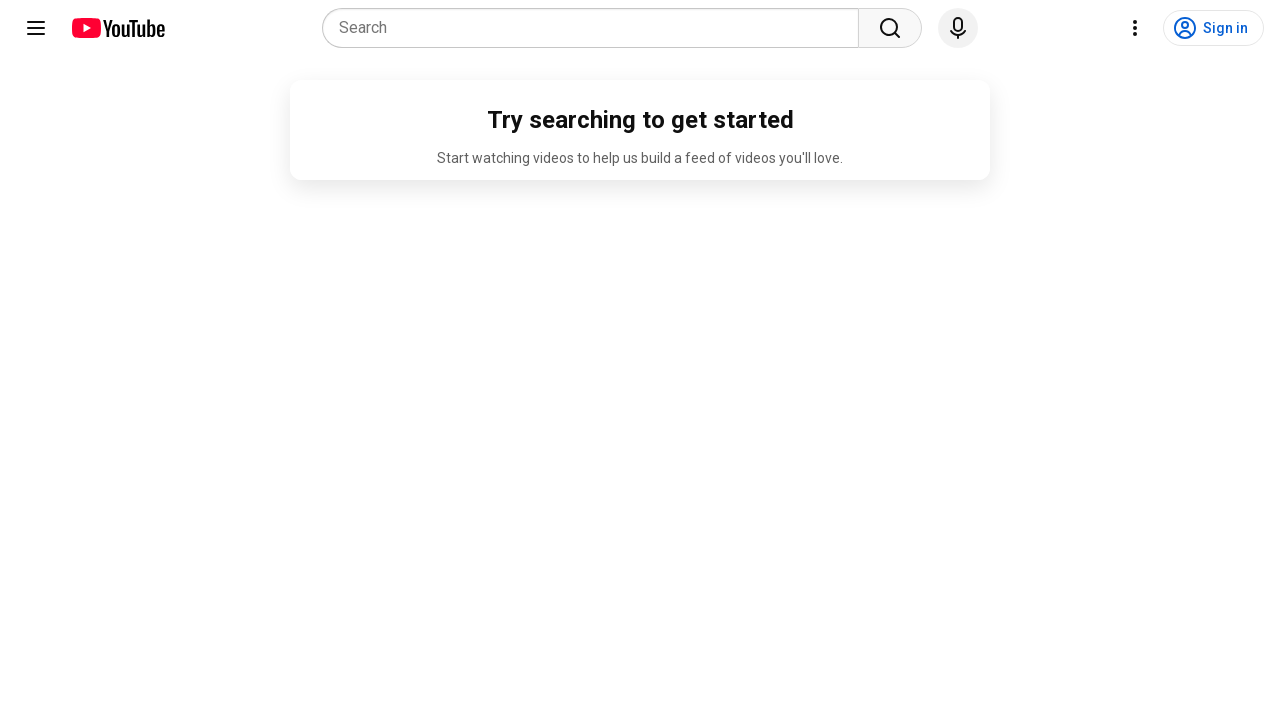

Navigated to YouTube homepage
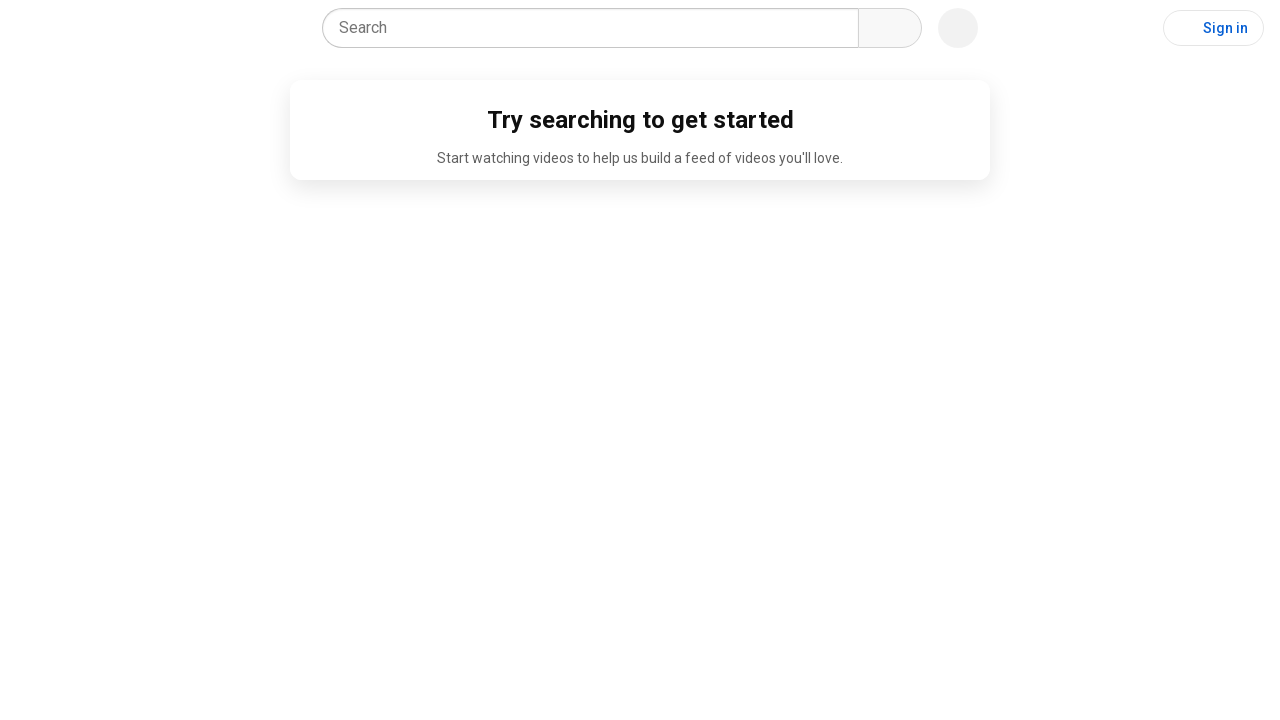

Retrieved page title
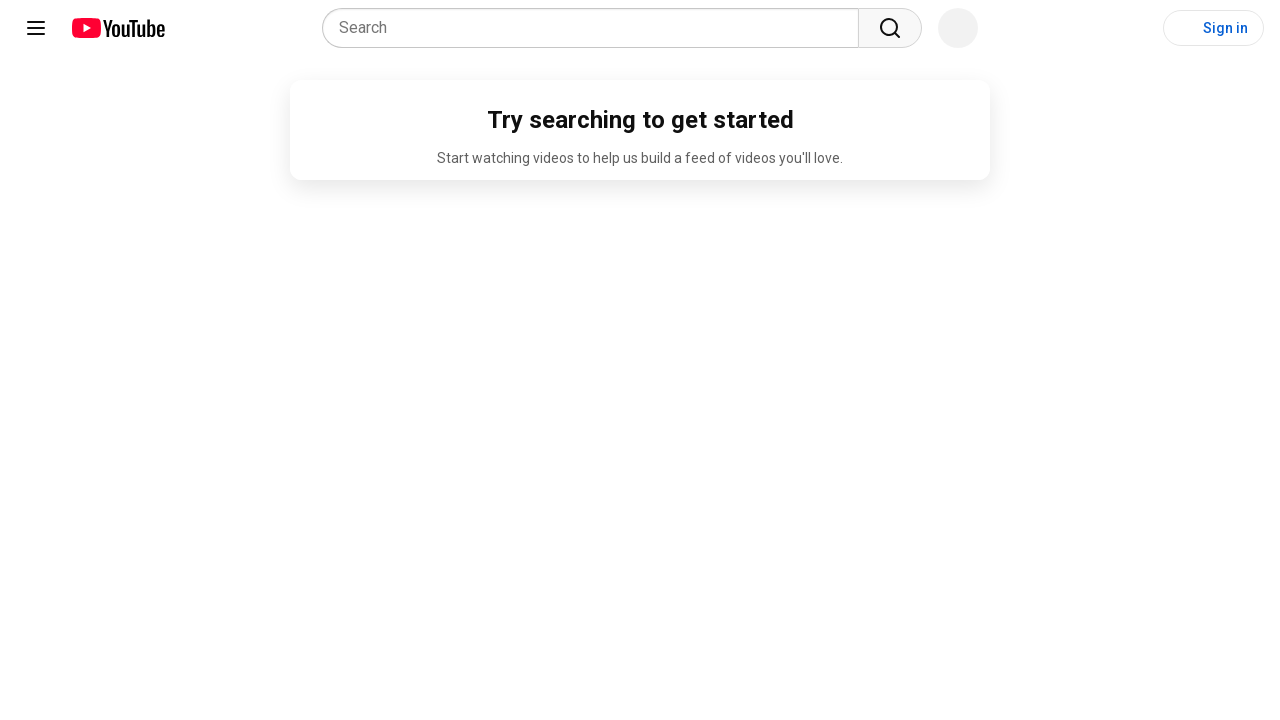

Page title does not contain 'video': YouTube
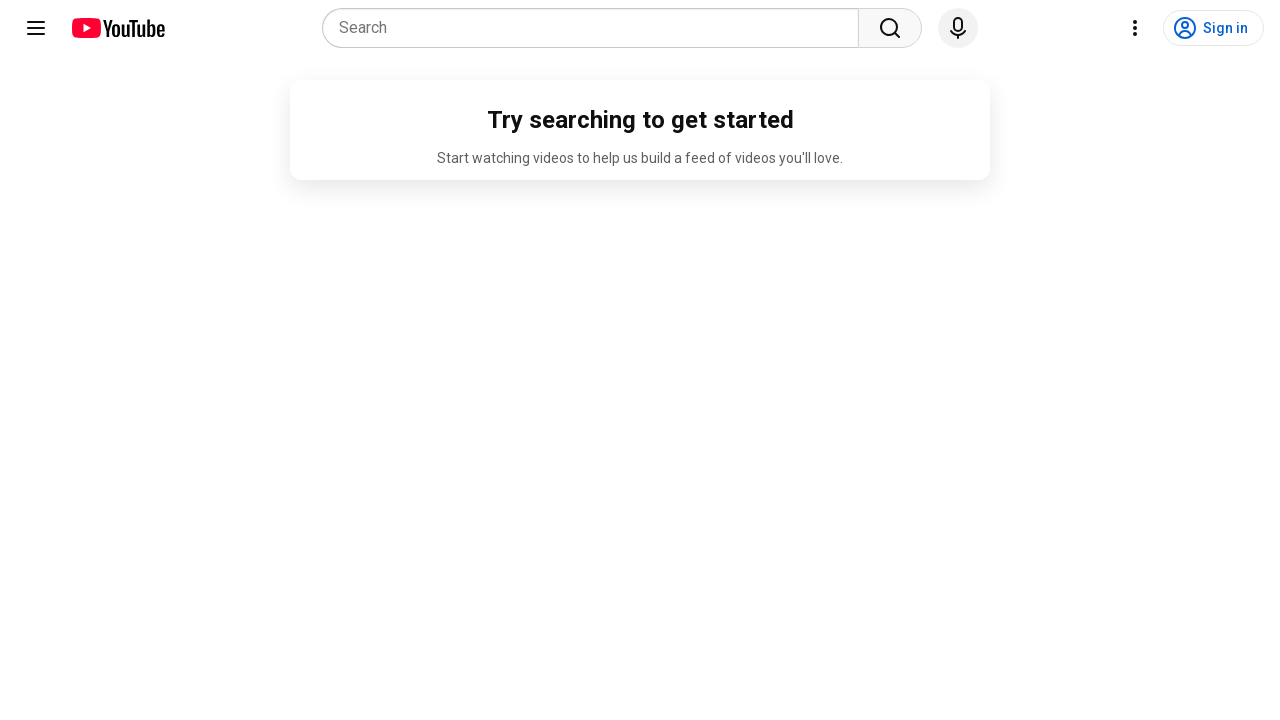

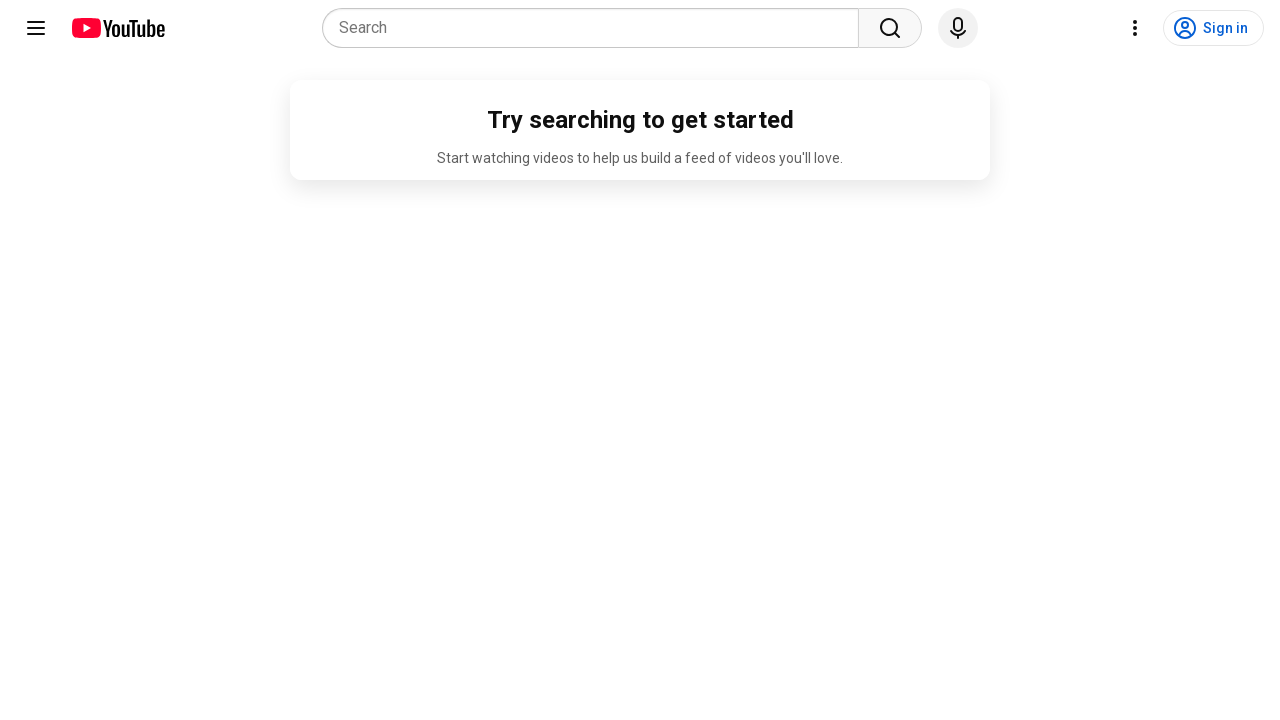